Tests the customer flow on a banking demo site by selecting a customer, viewing account transactions, and navigating back to home

Starting URL: https://www.globalsqa.com/angularJs-protractor/BankingProject/#/login

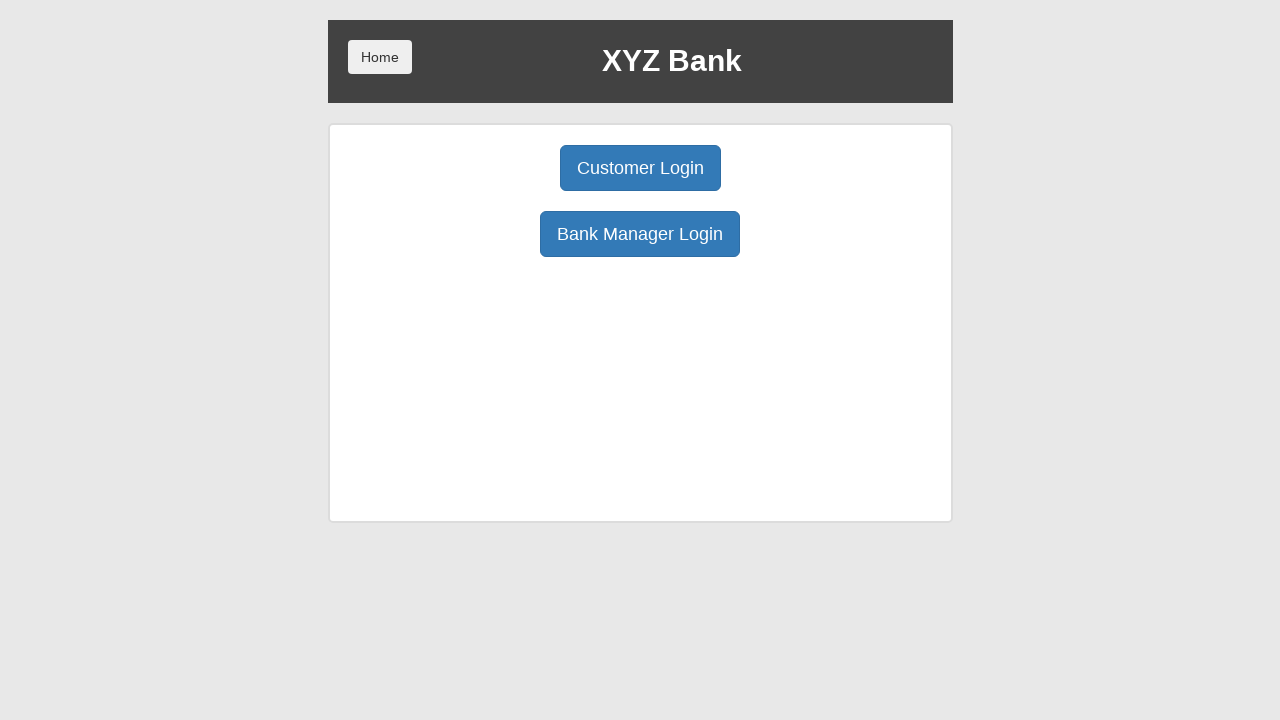

Clicked Customer Login button on banking demo home page at (640, 168) on xpath=/html/body/div/div/div[2]/div/div[1]/div[1]/button
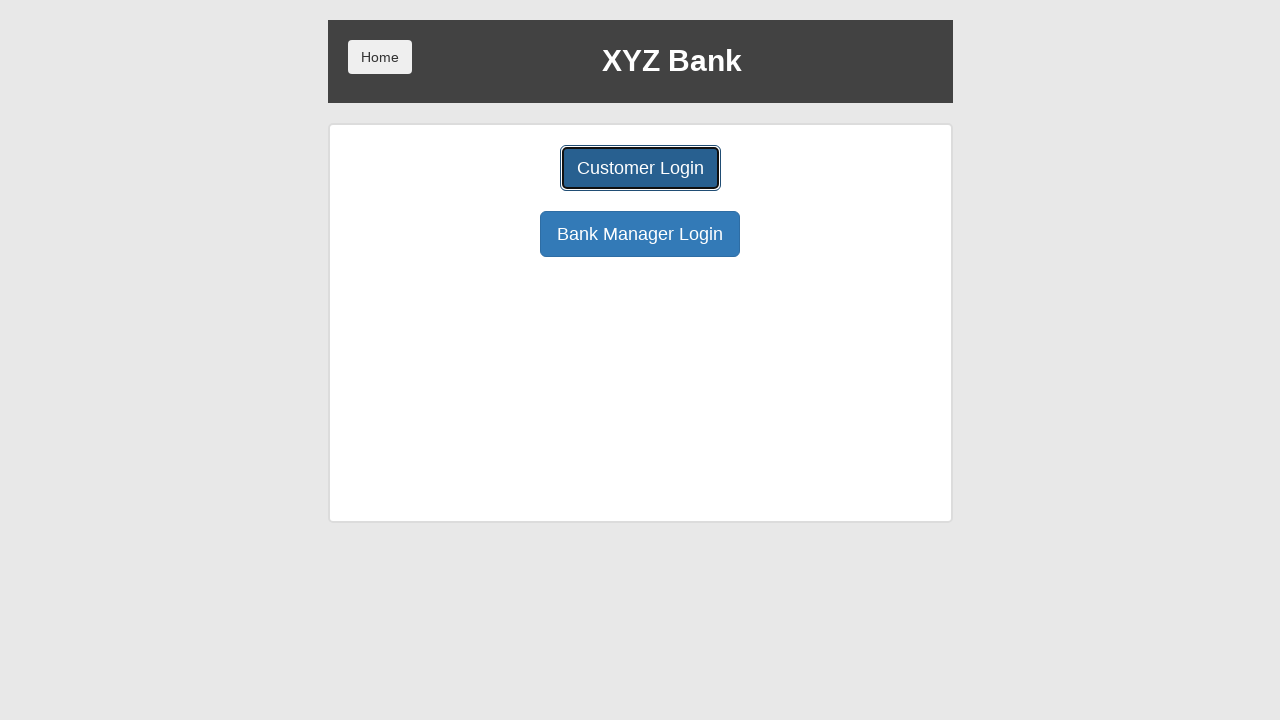

Selected customer from dropdown (index 2) on #userSelect
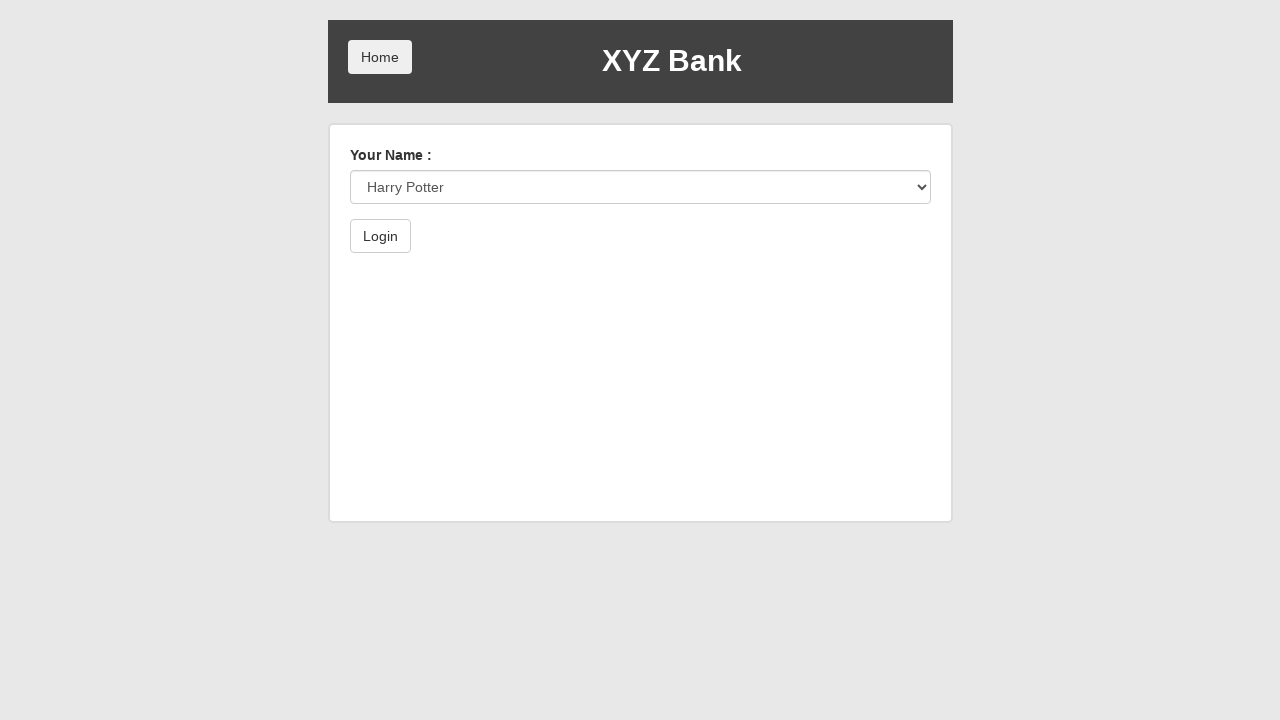

Clicked Login button to authenticate customer at (380, 236) on xpath=/html/body/div/div/div[2]/div/form/button
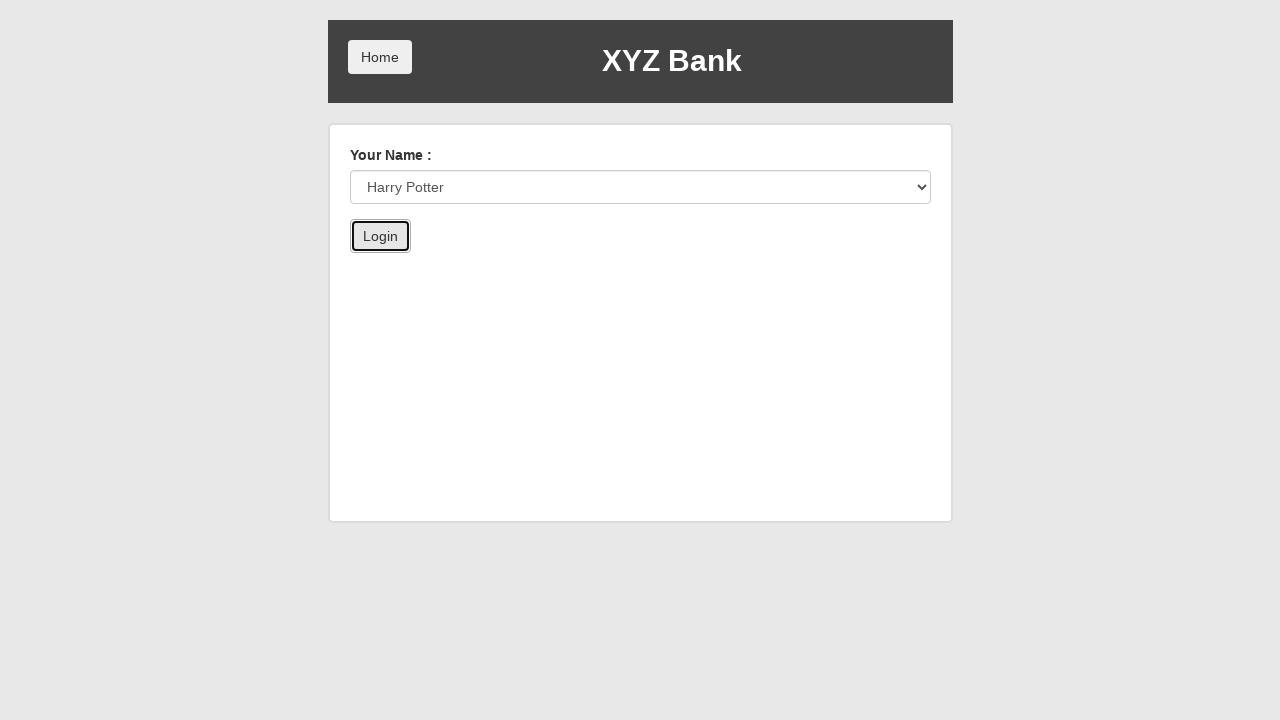

Account selection page loaded successfully
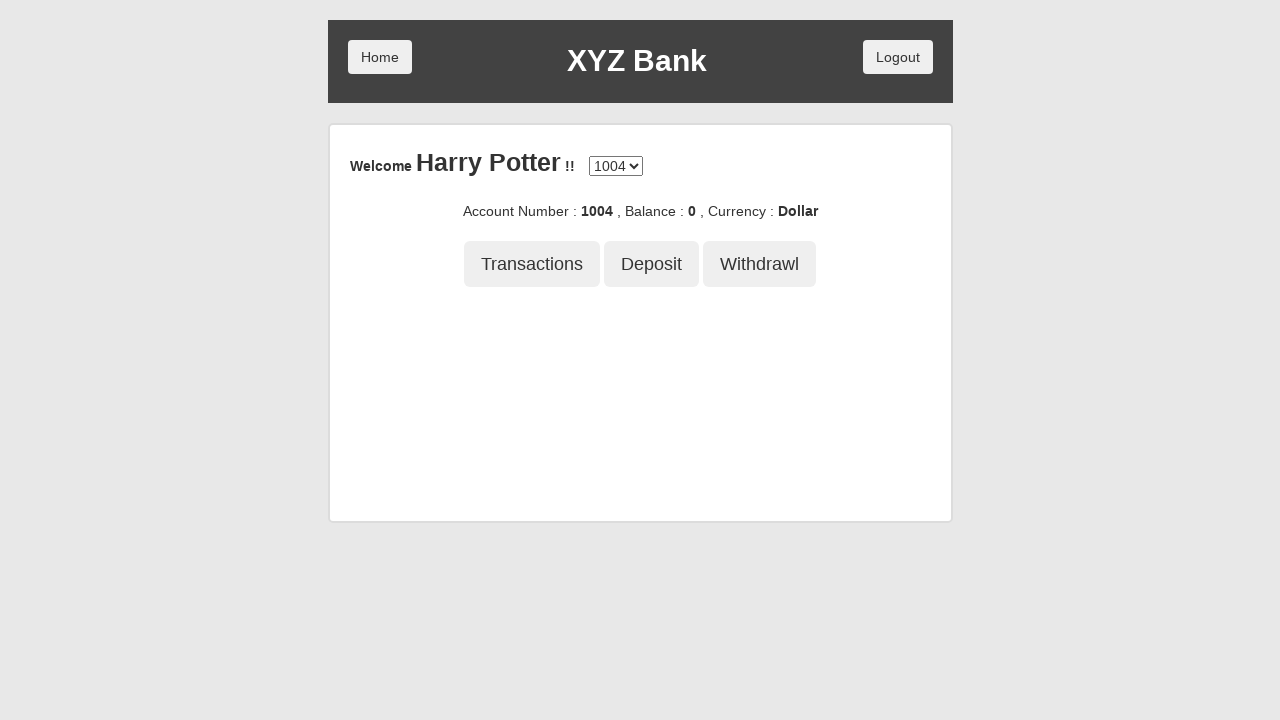

Selected account from dropdown (index 1) on #accountSelect
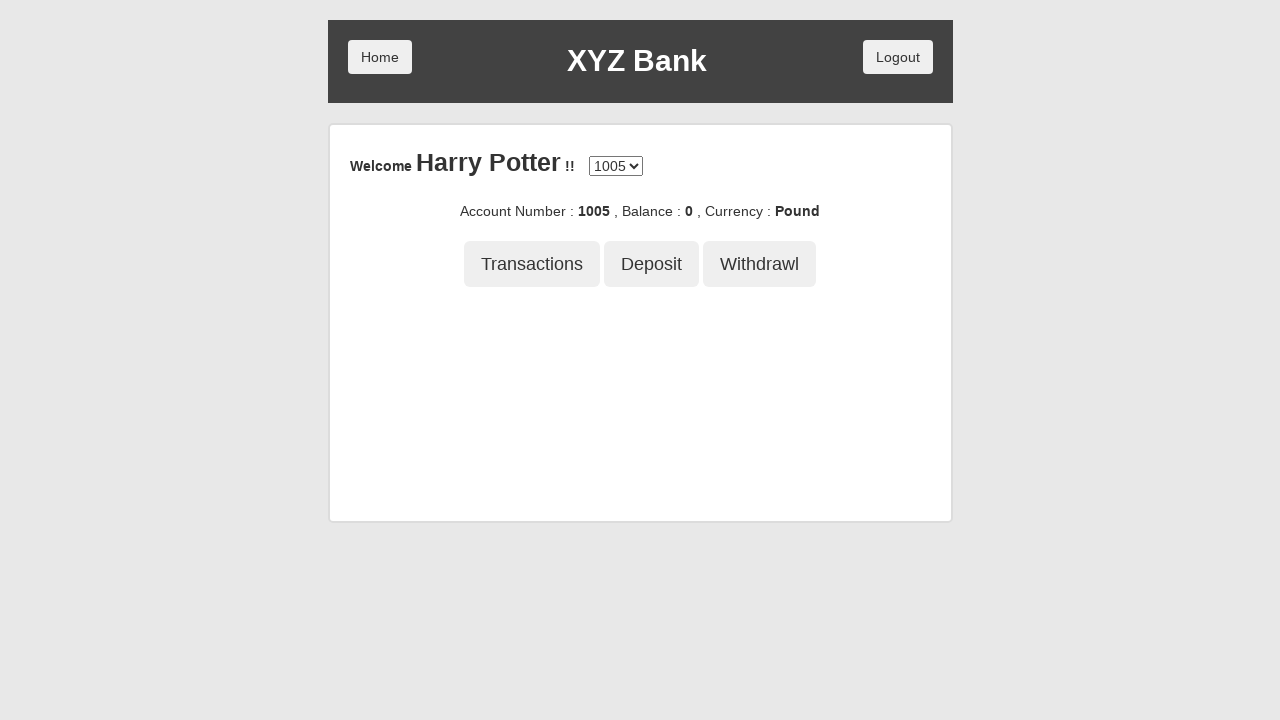

Clicked Transactions button to view account transactions at (532, 264) on xpath=/html/body/div/div/div[2]/div/div[3]/button[1]
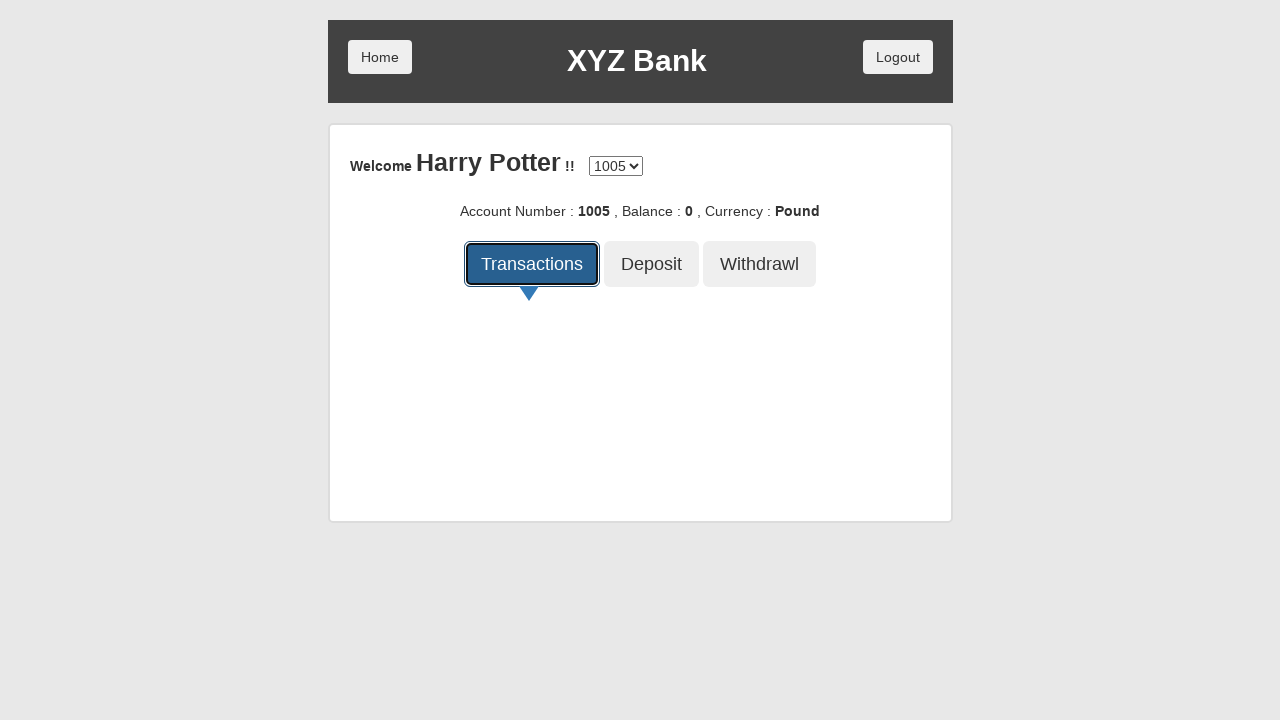

Transactions table loaded and displayed
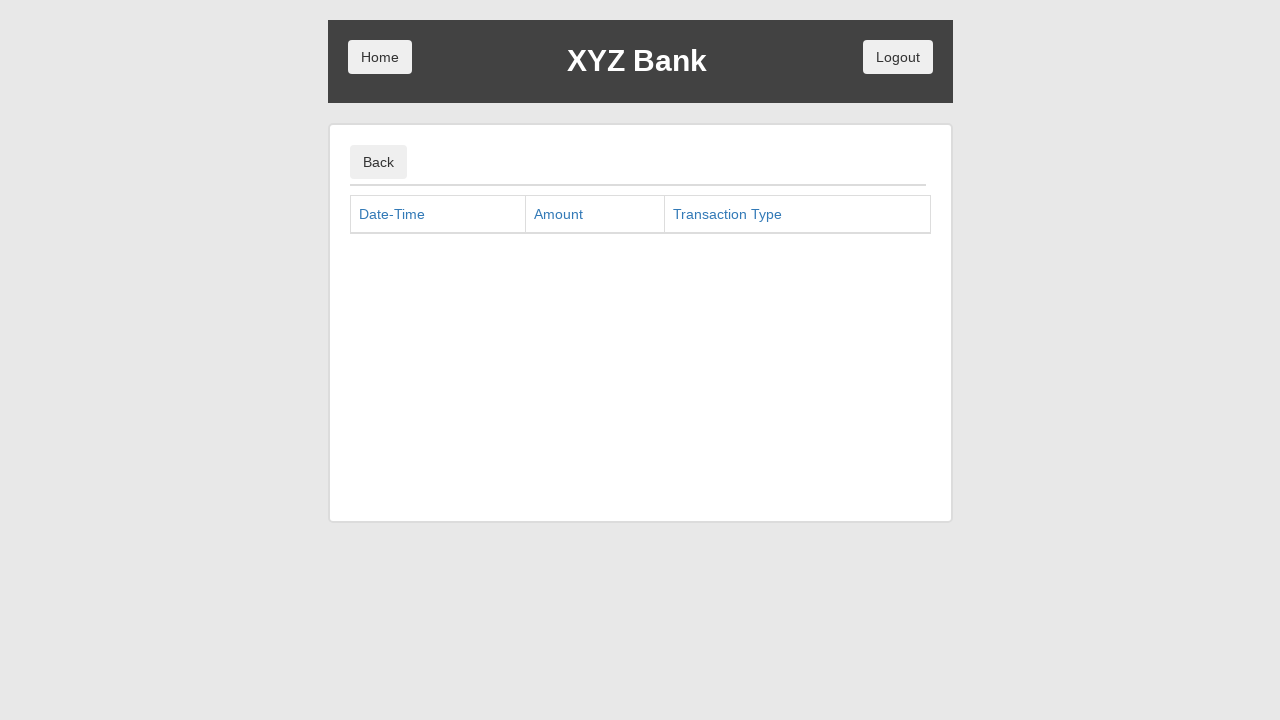

Clicked Back button to return to account selection at (378, 162) on xpath=/html/body/div/div/div[2]/div/div[1]/button[1]
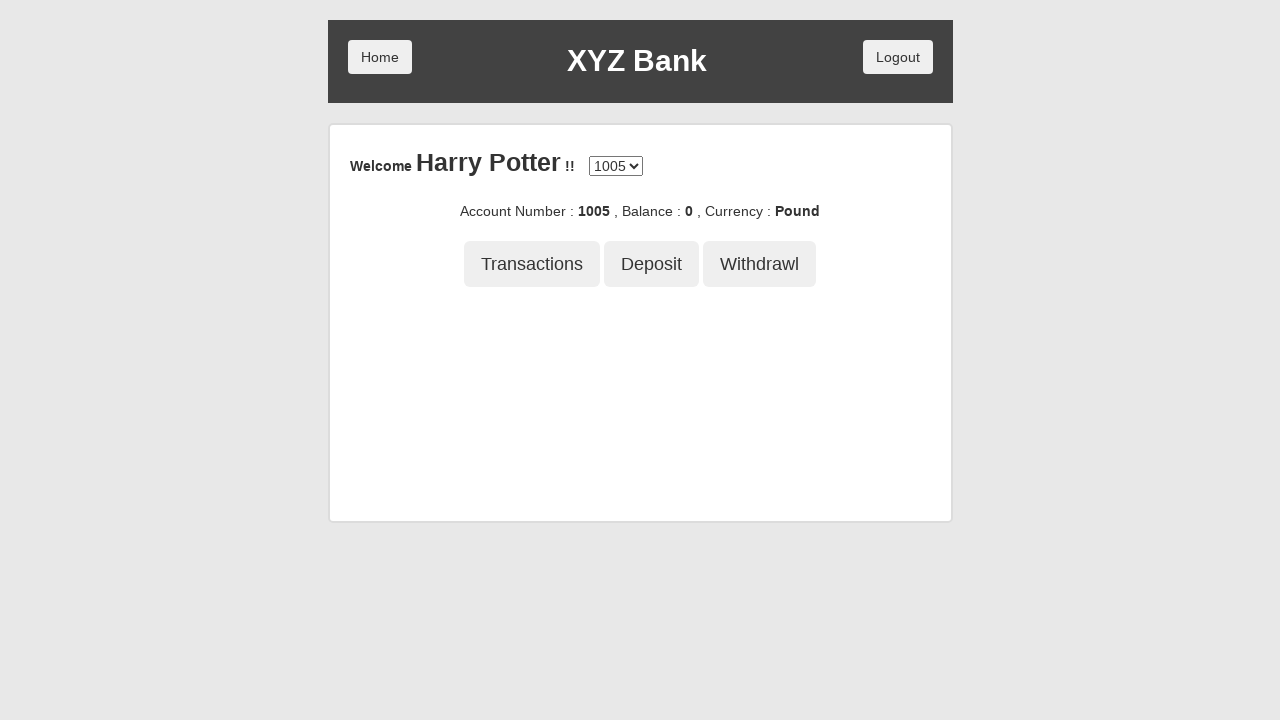

Clicked Home button to navigate back to home page at (380, 57) on xpath=/html/body/div/div/div[1]/button[1]
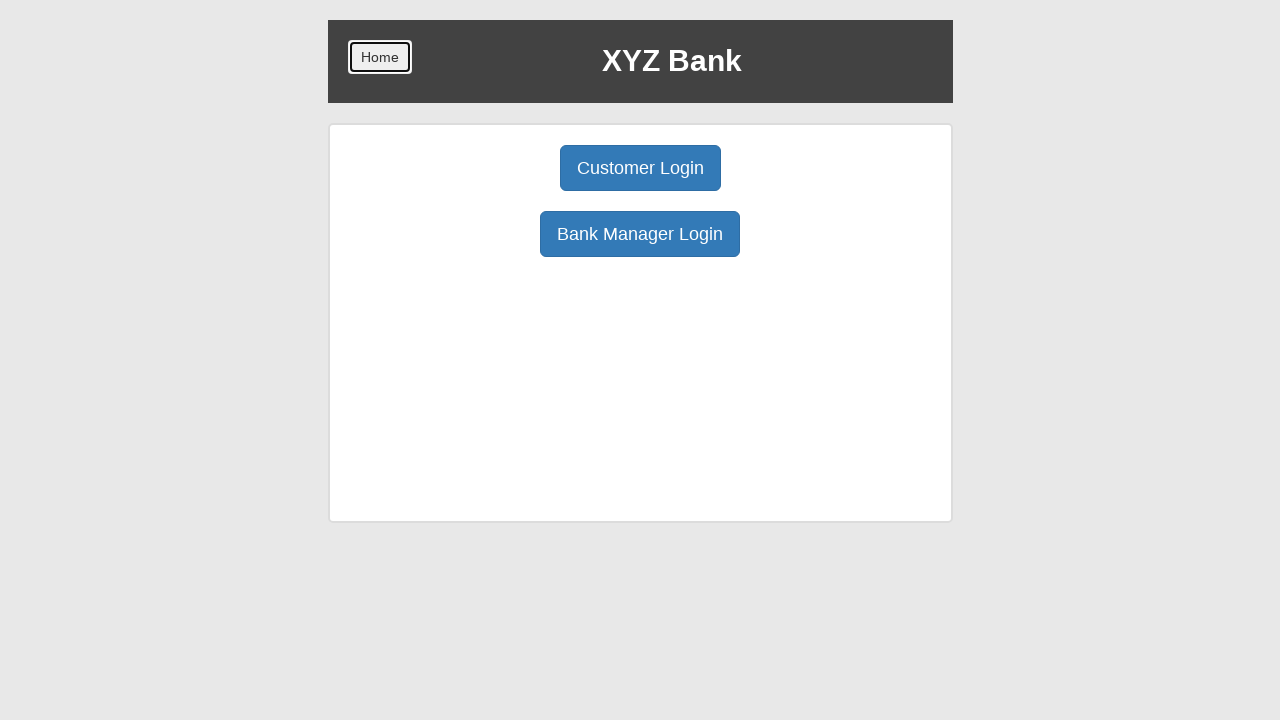

Verified successful return to home page - header element present
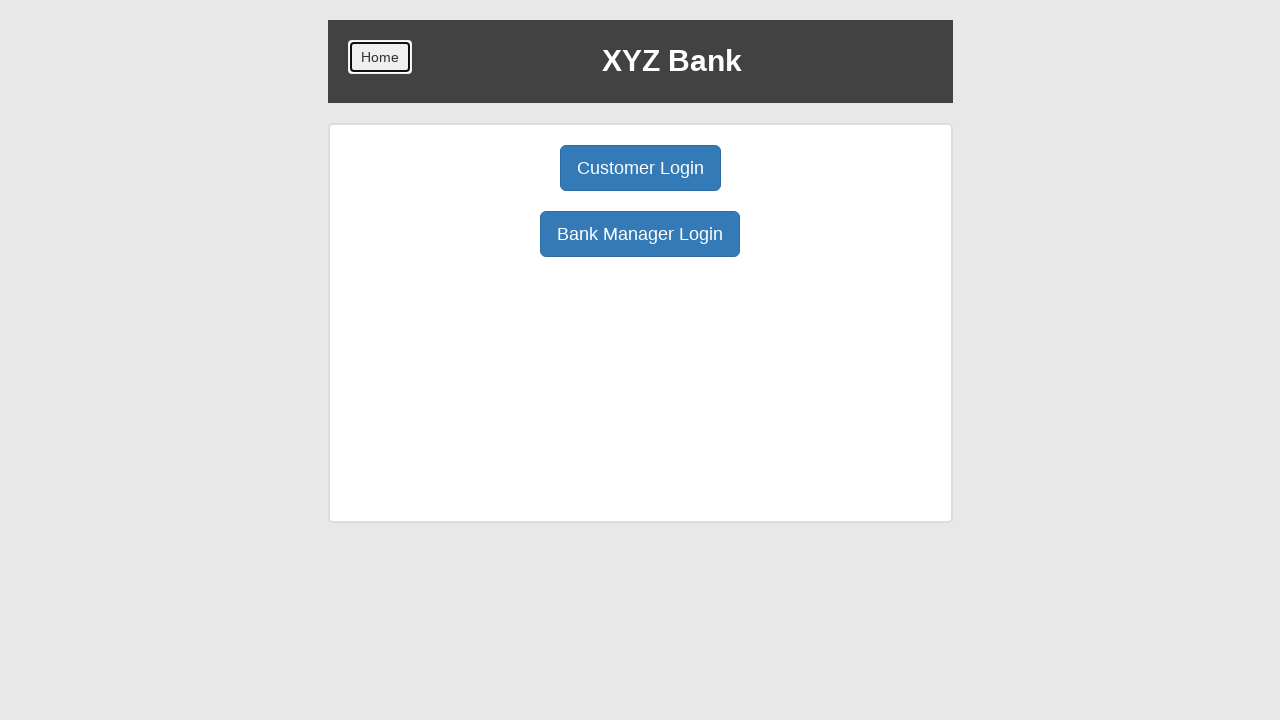

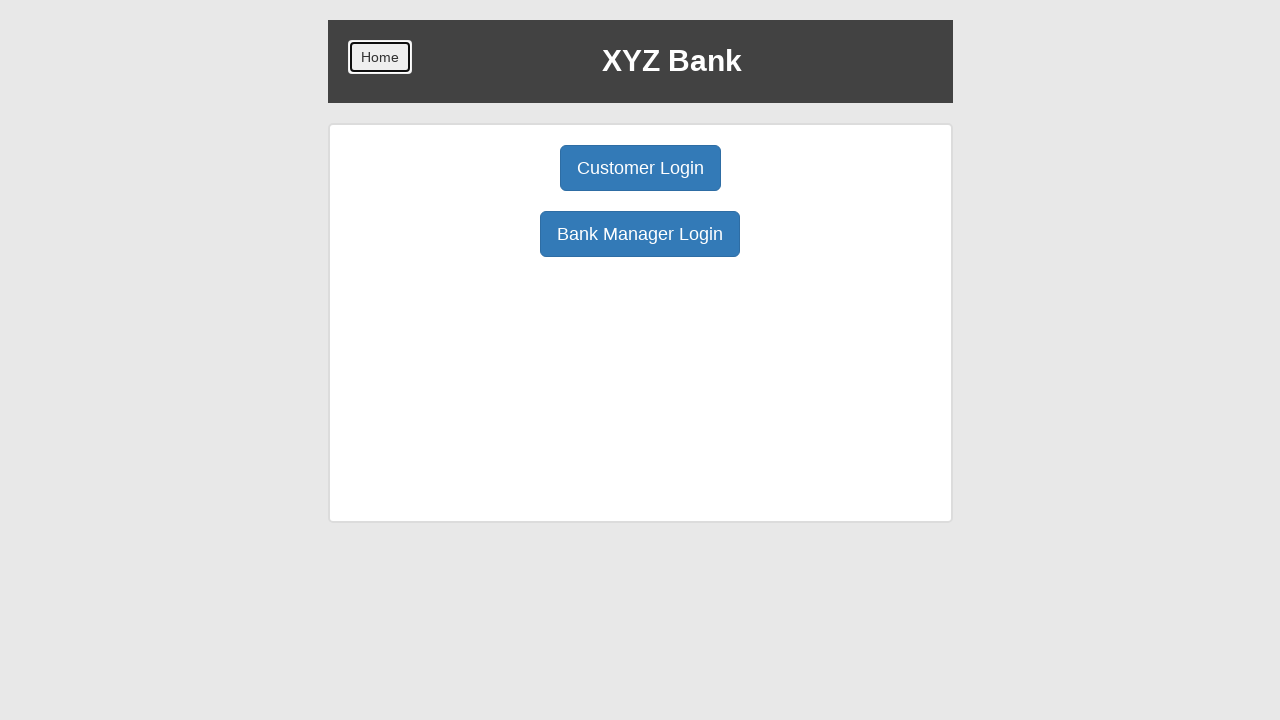